Tests frame handling by navigating to a frames page via hover menu, then filling a text input inside an iframe

Starting URL: https://demo.automationtesting.in/WebTable.html

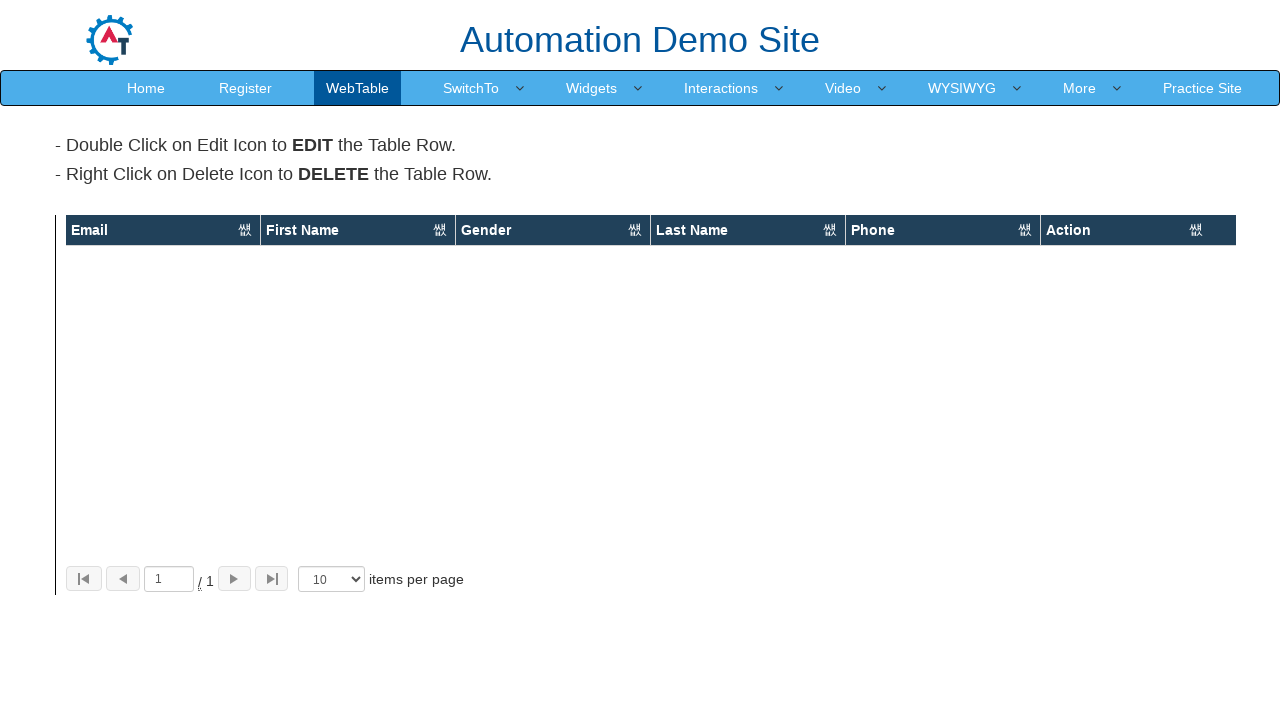

Hovered over SwitchTo menu item at (471, 88) on internal:text="SwitchTo"i
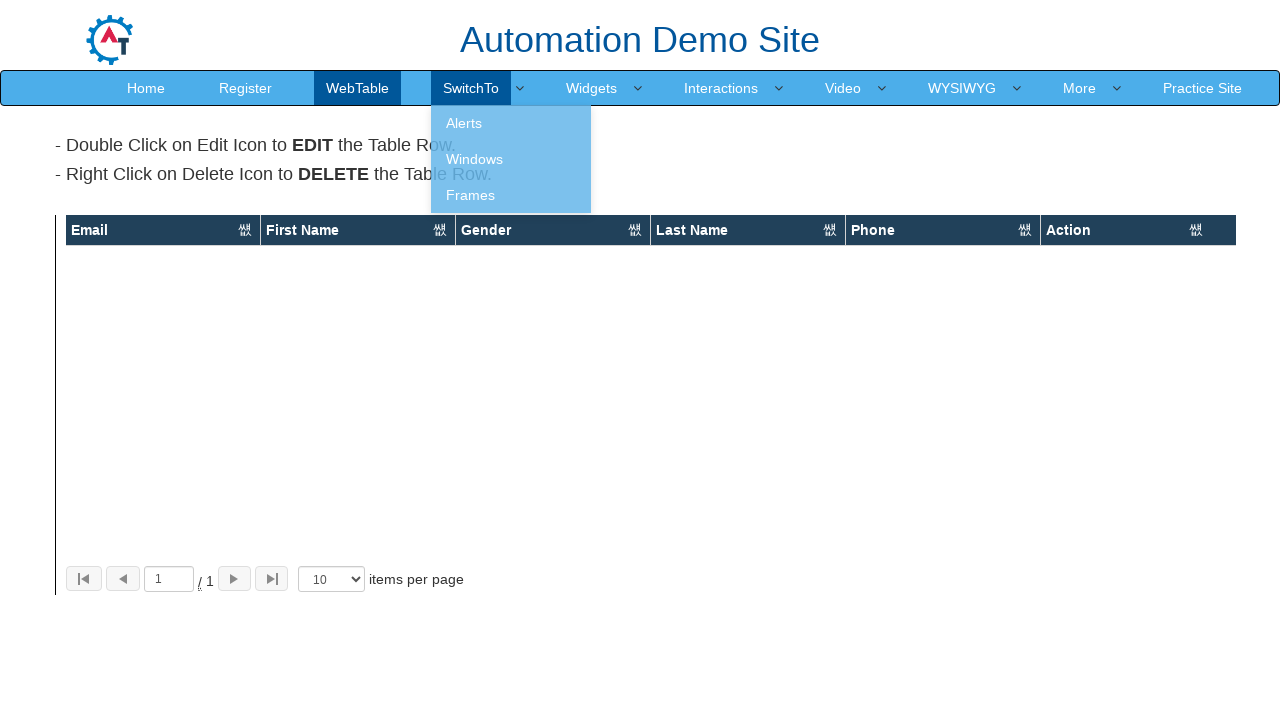

Clicked Frames option from dropdown menu at (511, 195) on internal:text="Frames"i
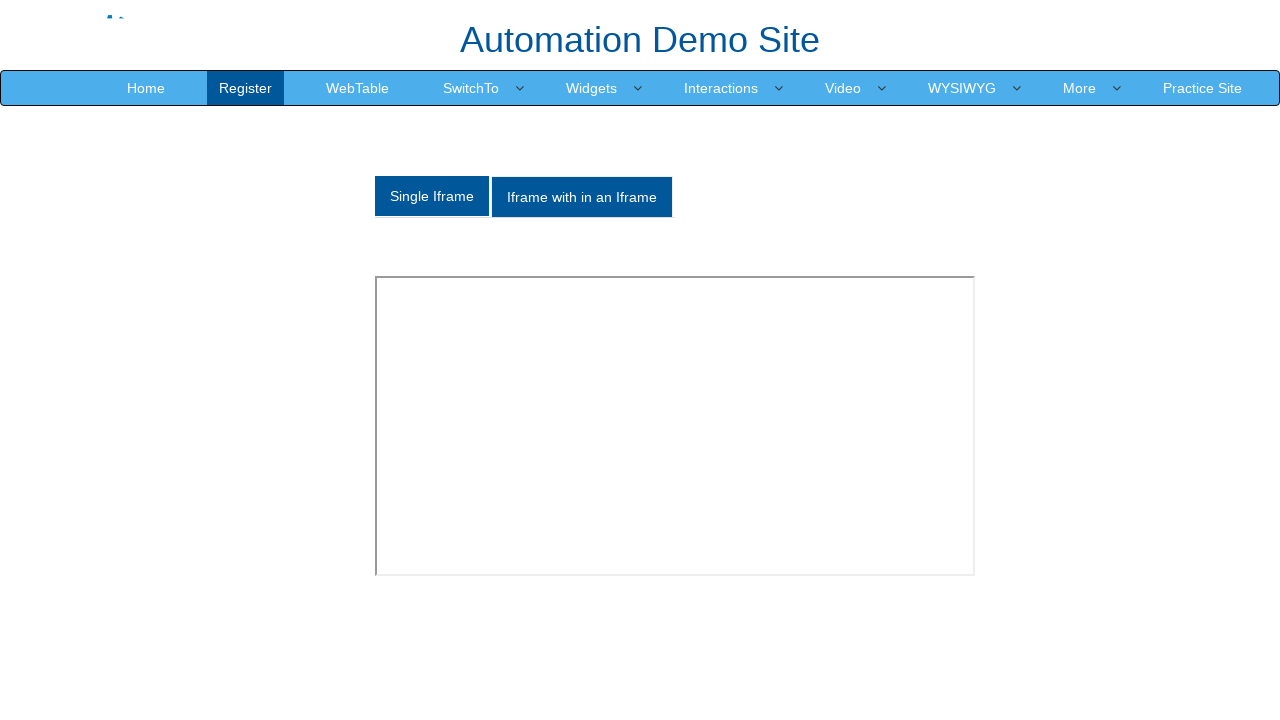

Located iframe with id 'singleframe'
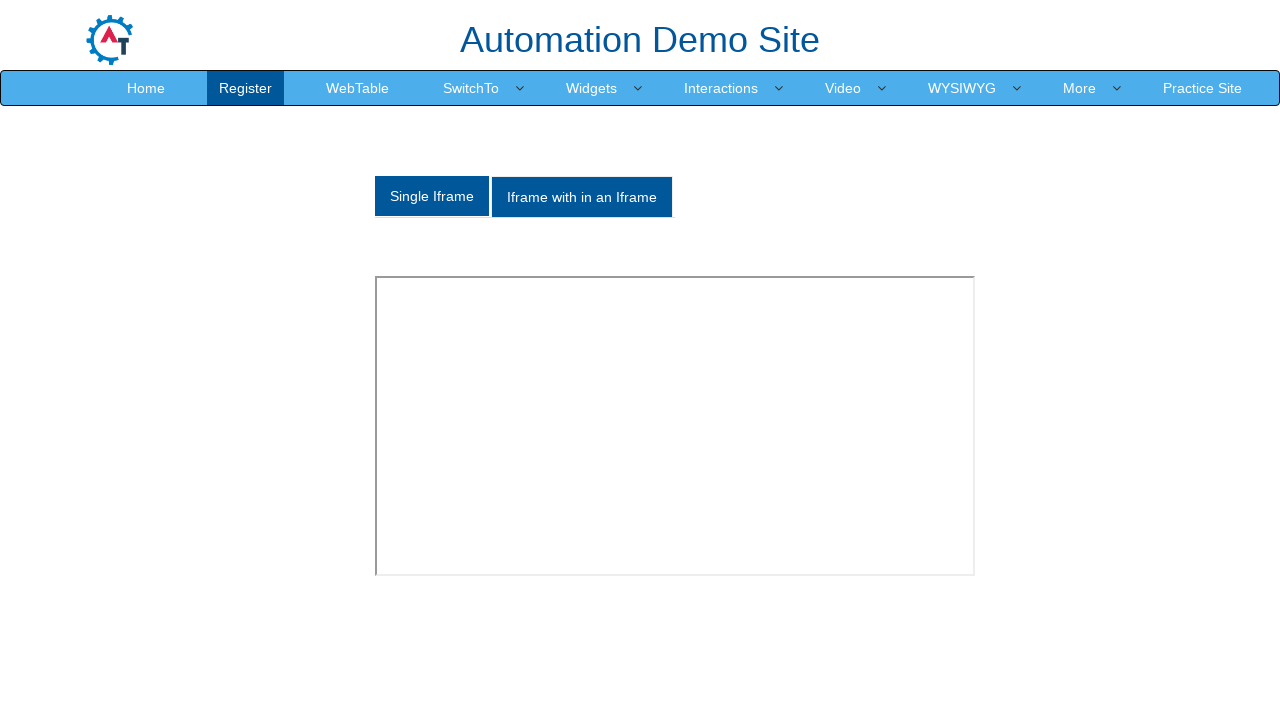

Filled text input inside iframe with 'TestFrameInput123' on #singleframe >> internal:control=enter-frame >> xpath=//div/input[@type='text']
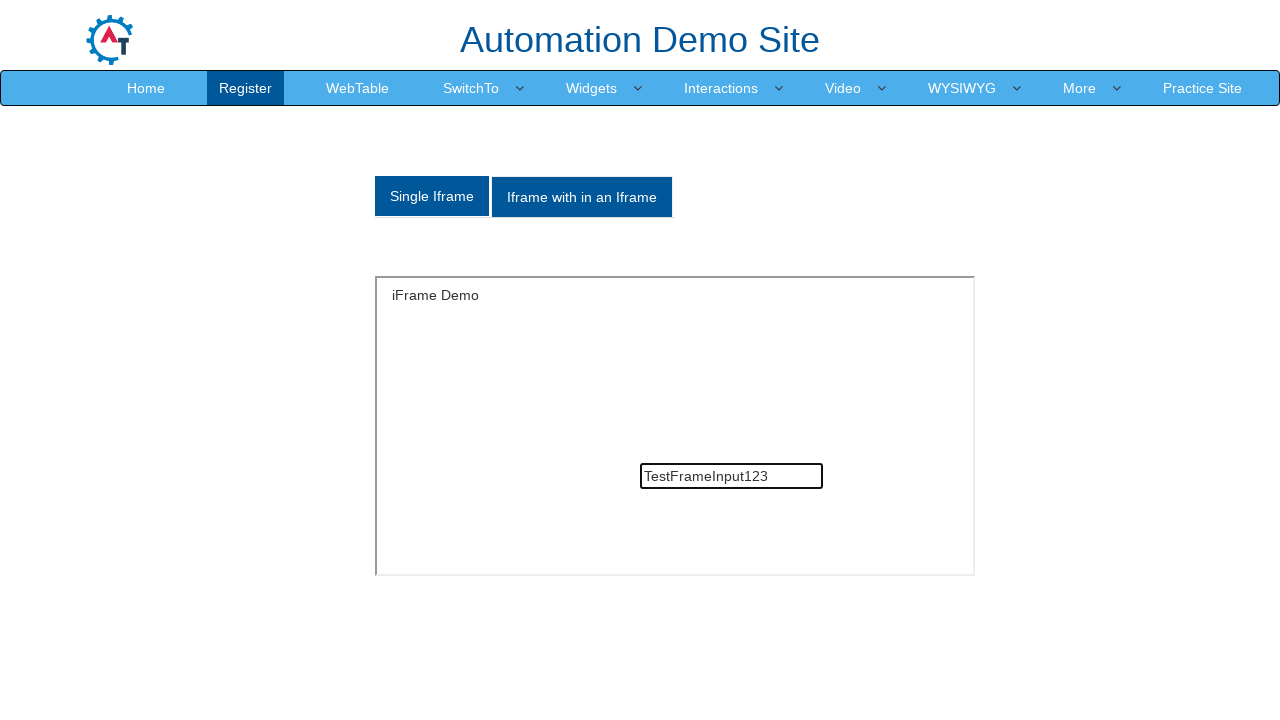

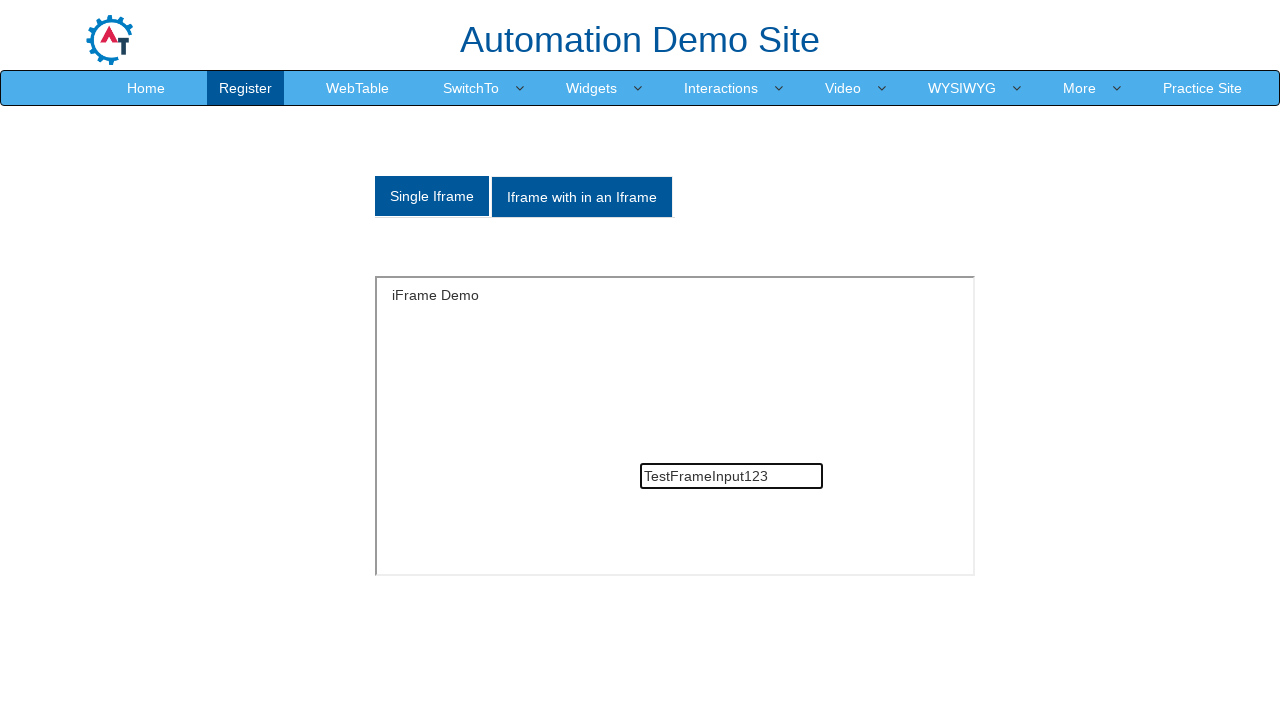